Tests login form validation by attempting to submit with empty username field and verifying the appropriate error message is displayed

Starting URL: https://www.saucedemo.com/

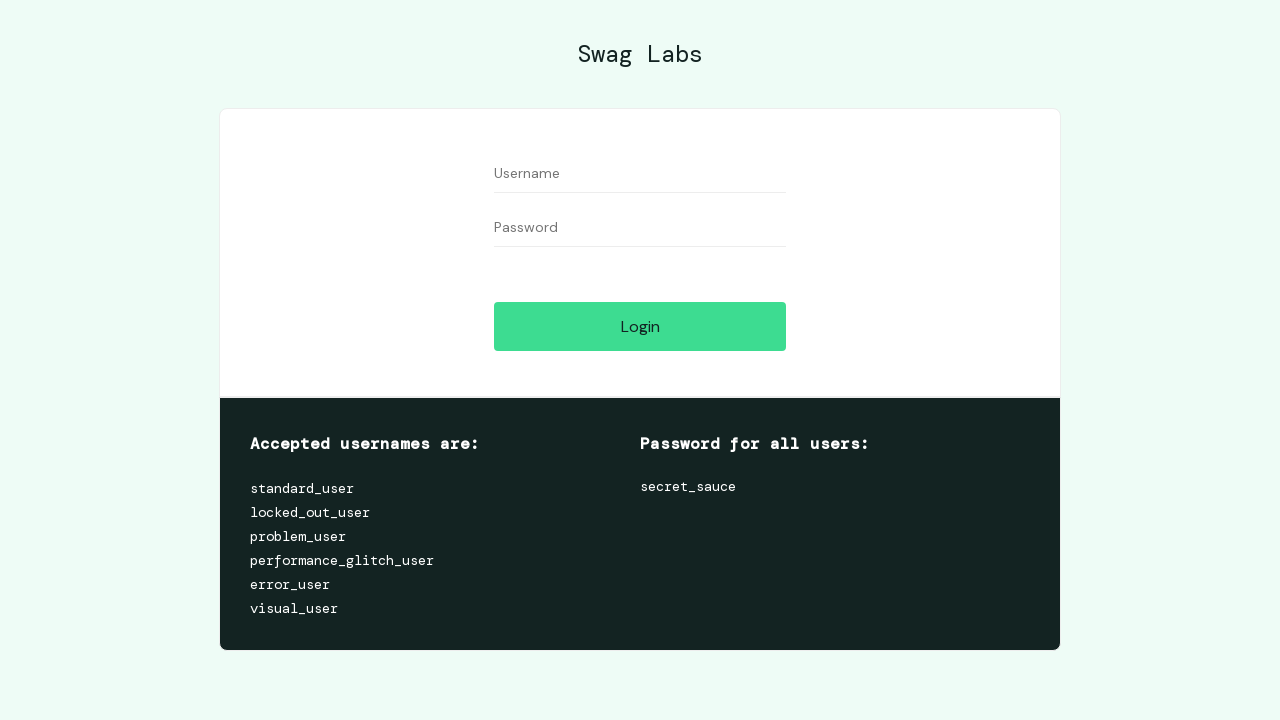

Navigated to Sauce Demo login page
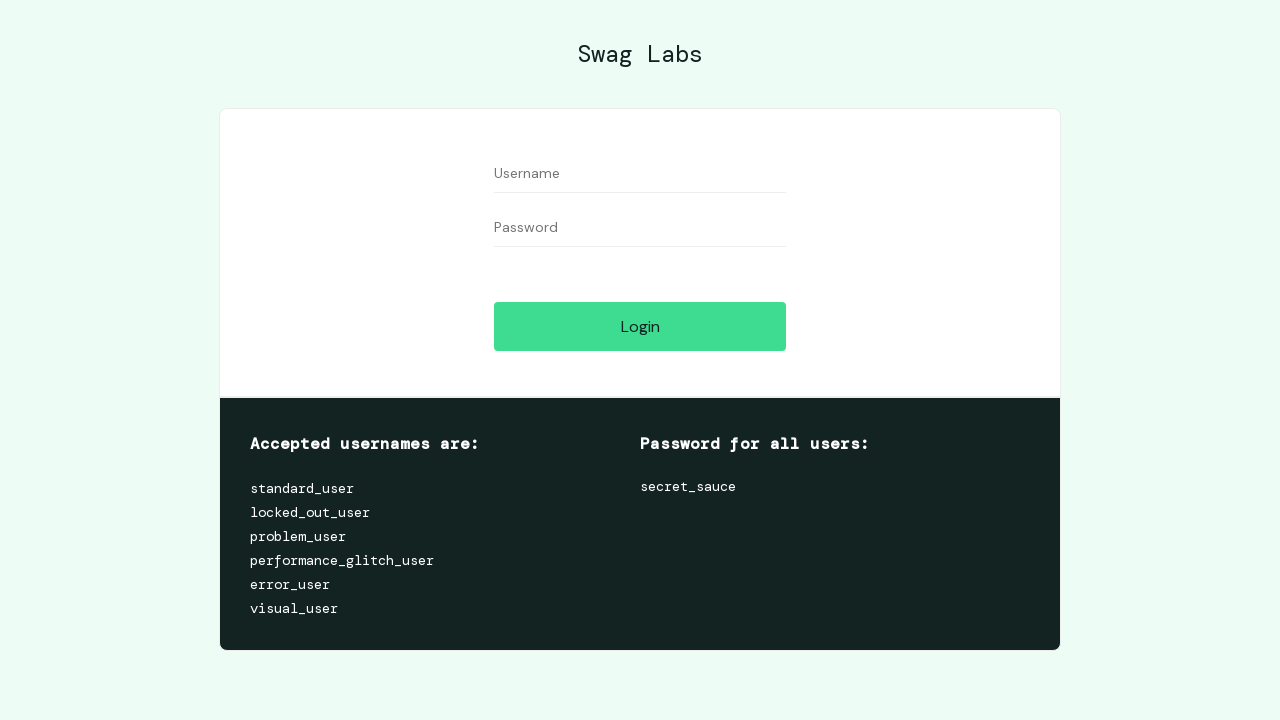

Username field appeared on the page
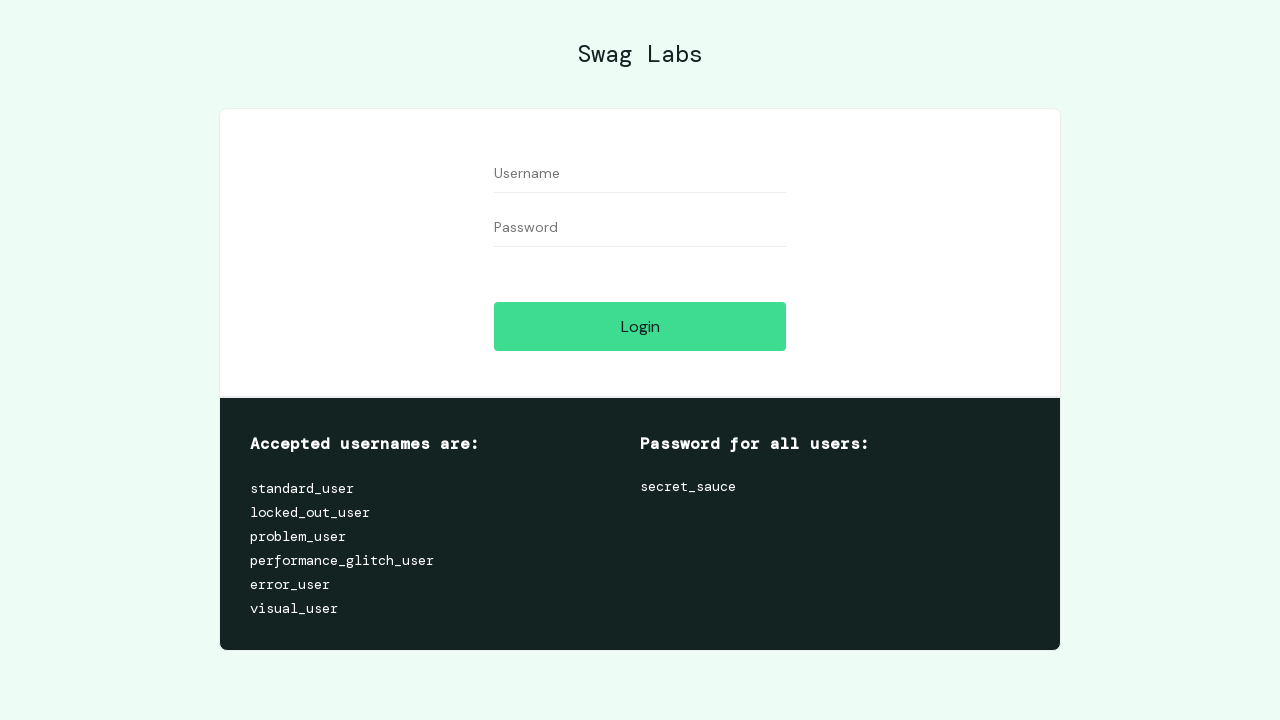

Clicked on username field at (640, 174) on [data-test='username']
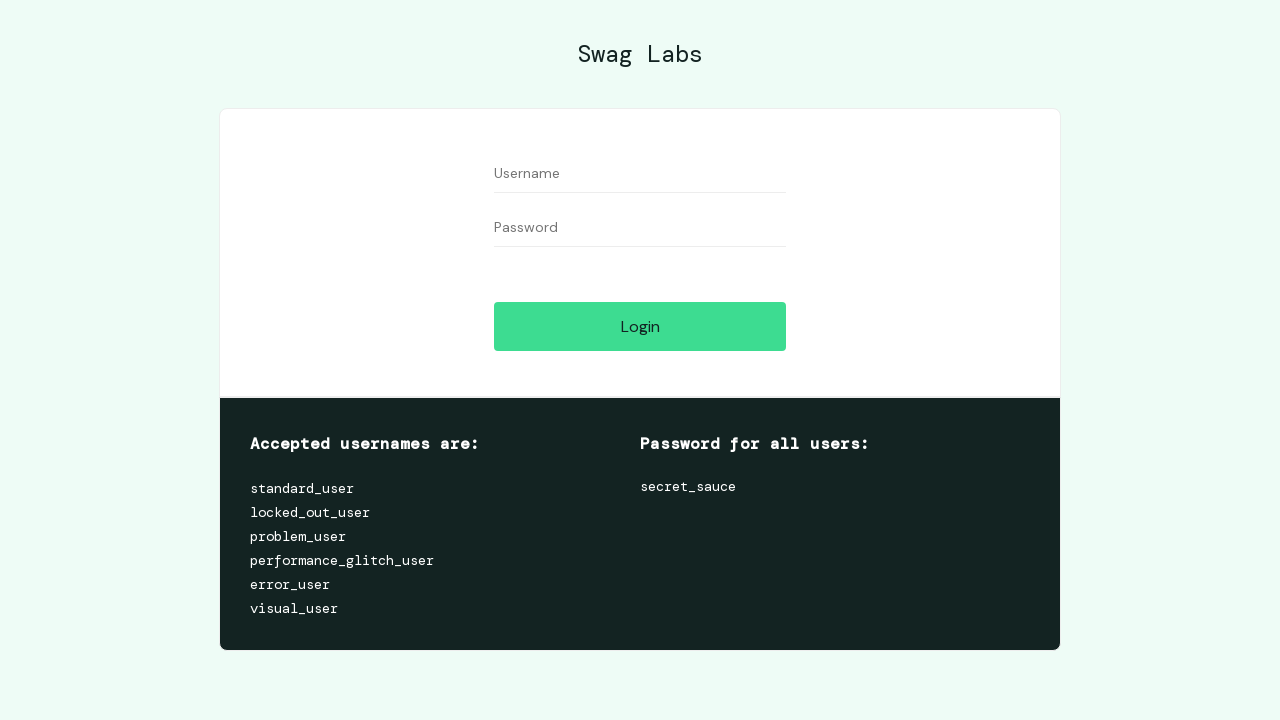

Password field appeared on the page
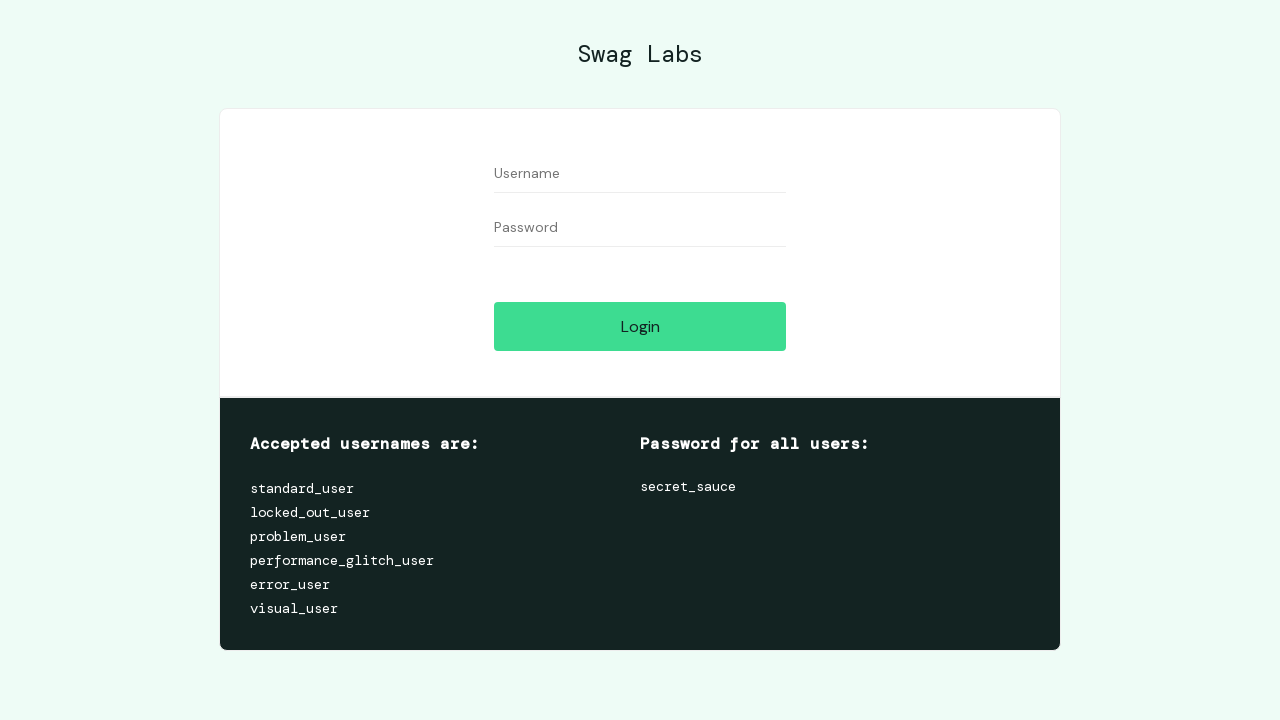

Clicked on password field at (640, 228) on [data-test='password']
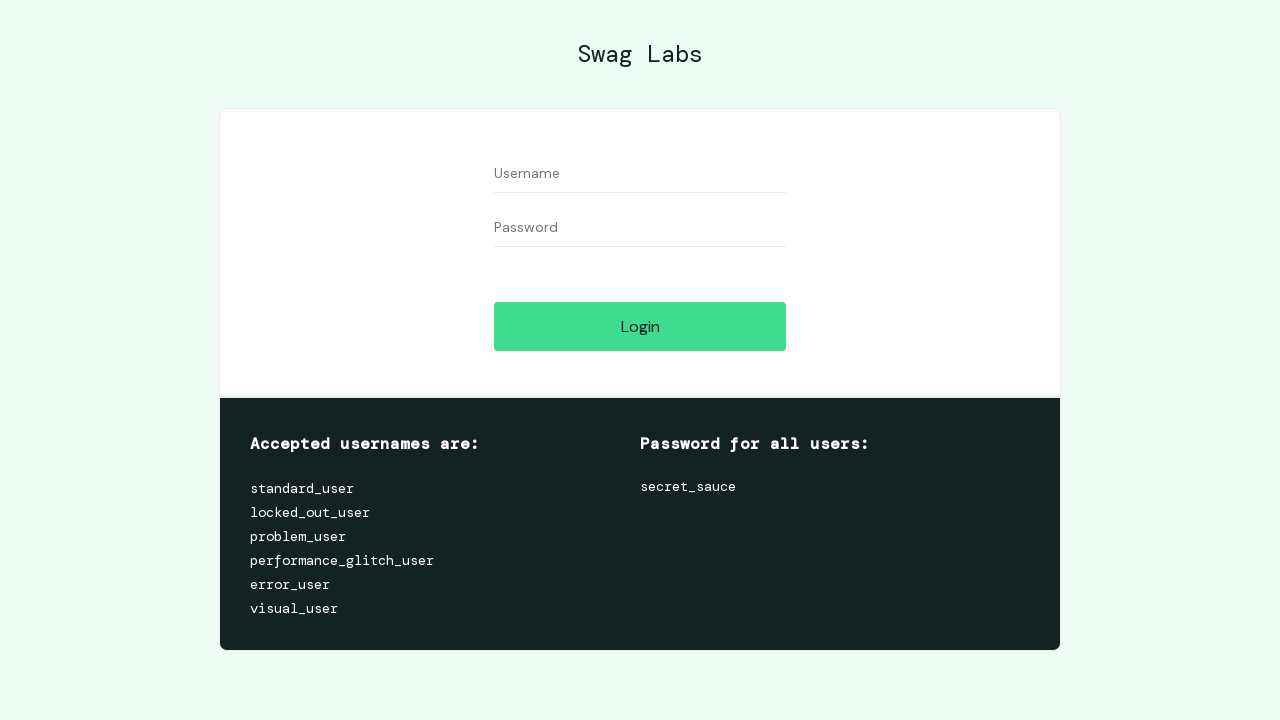

Login button appeared on the page
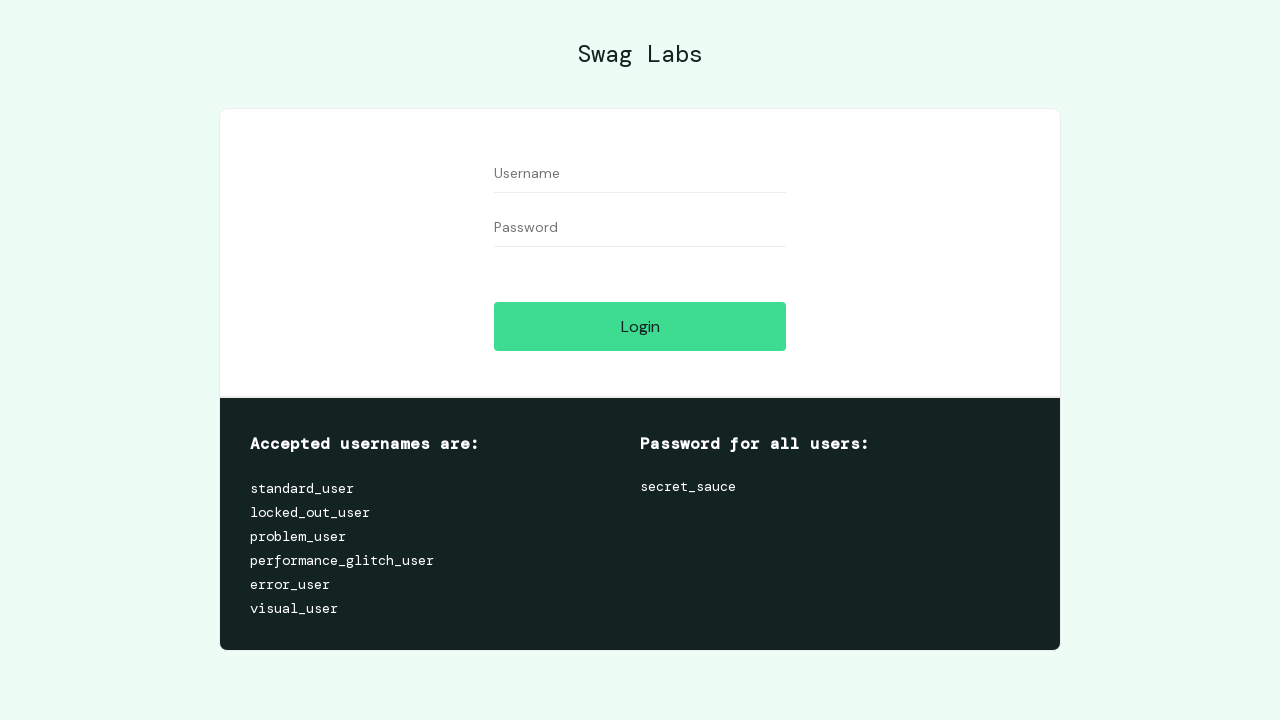

Clicked login button with empty username and password fields at (640, 326) on [data-test='login-button']
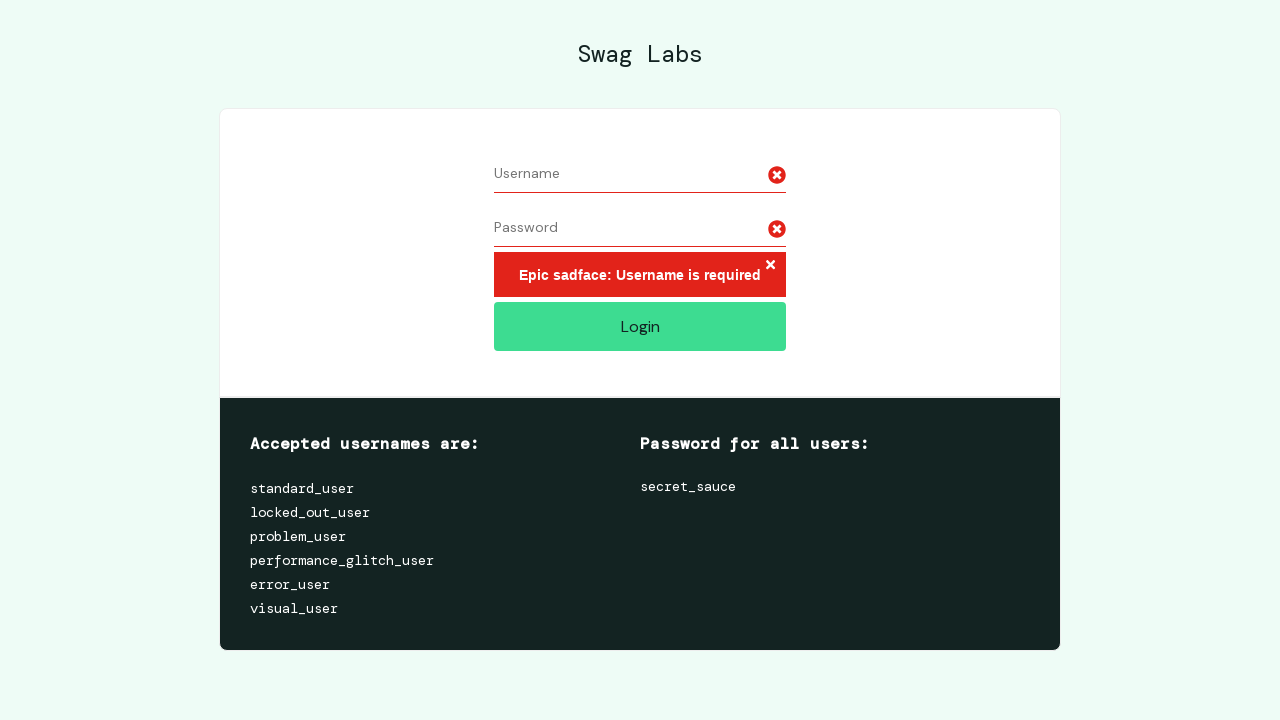

Error message appeared on the page
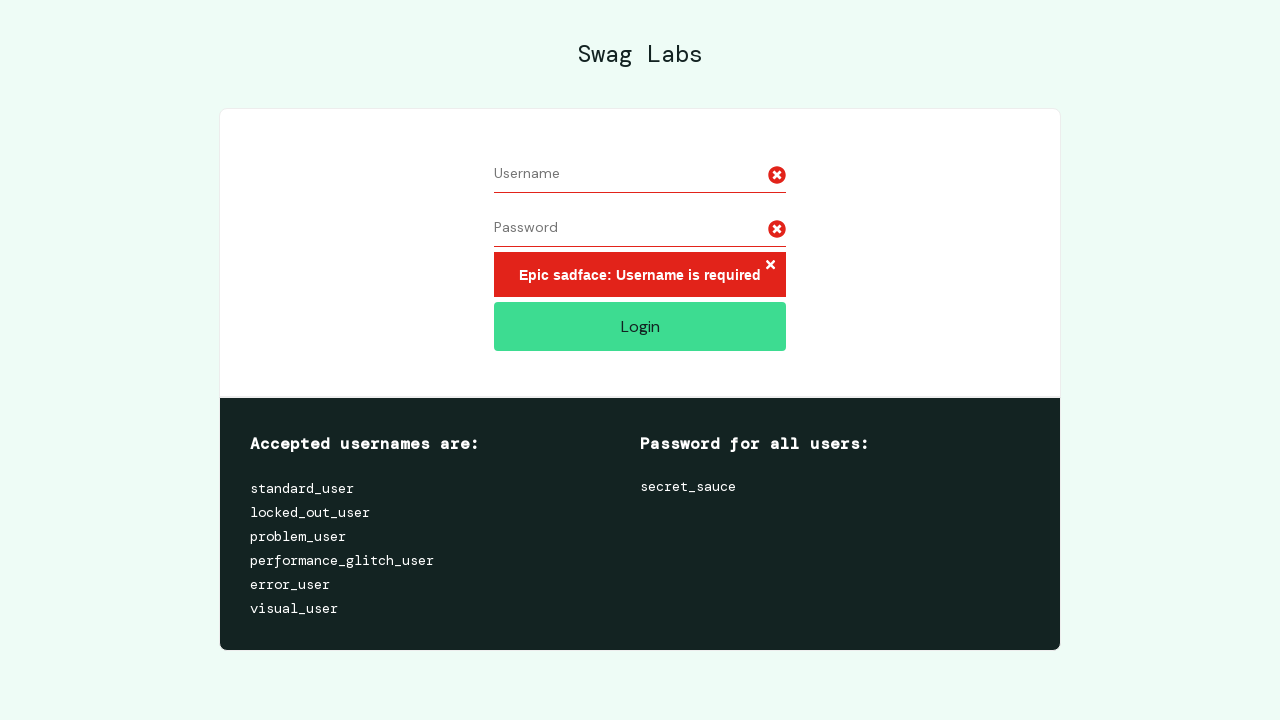

Retrieved error message text: 'Epic sadface: Username is required'
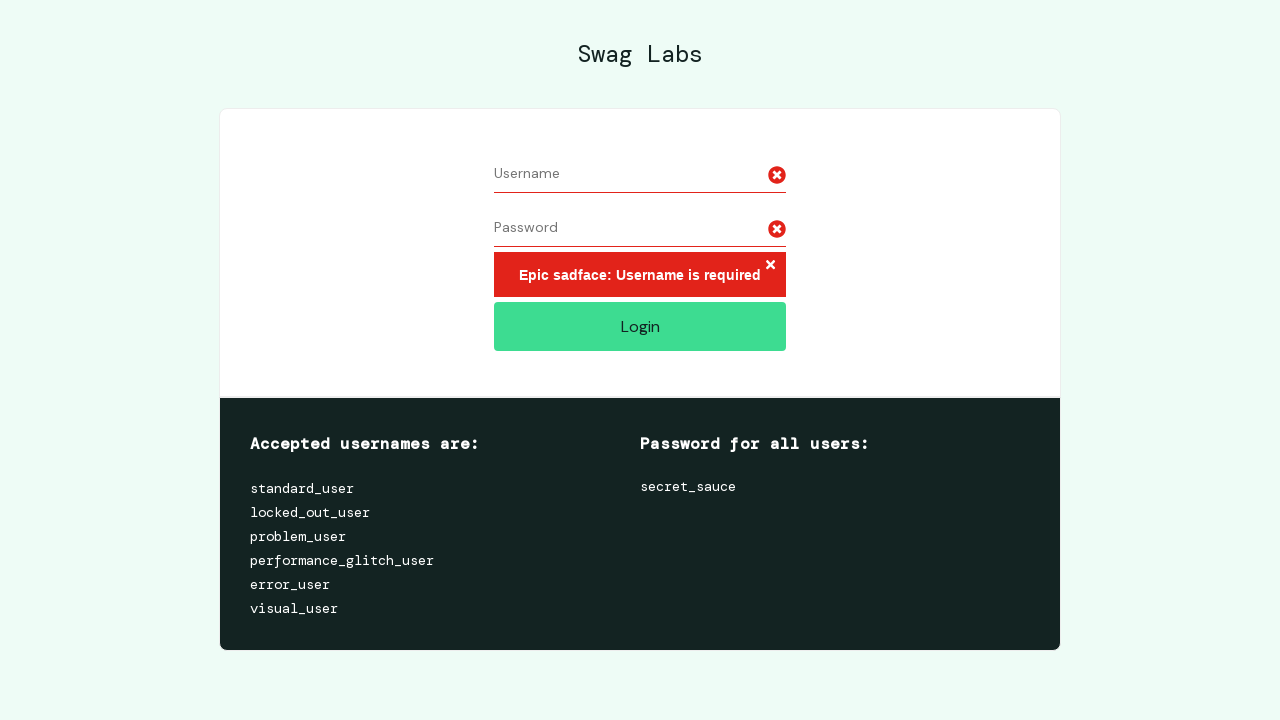

Verified error message displays 'Epic sadface: Username is required'
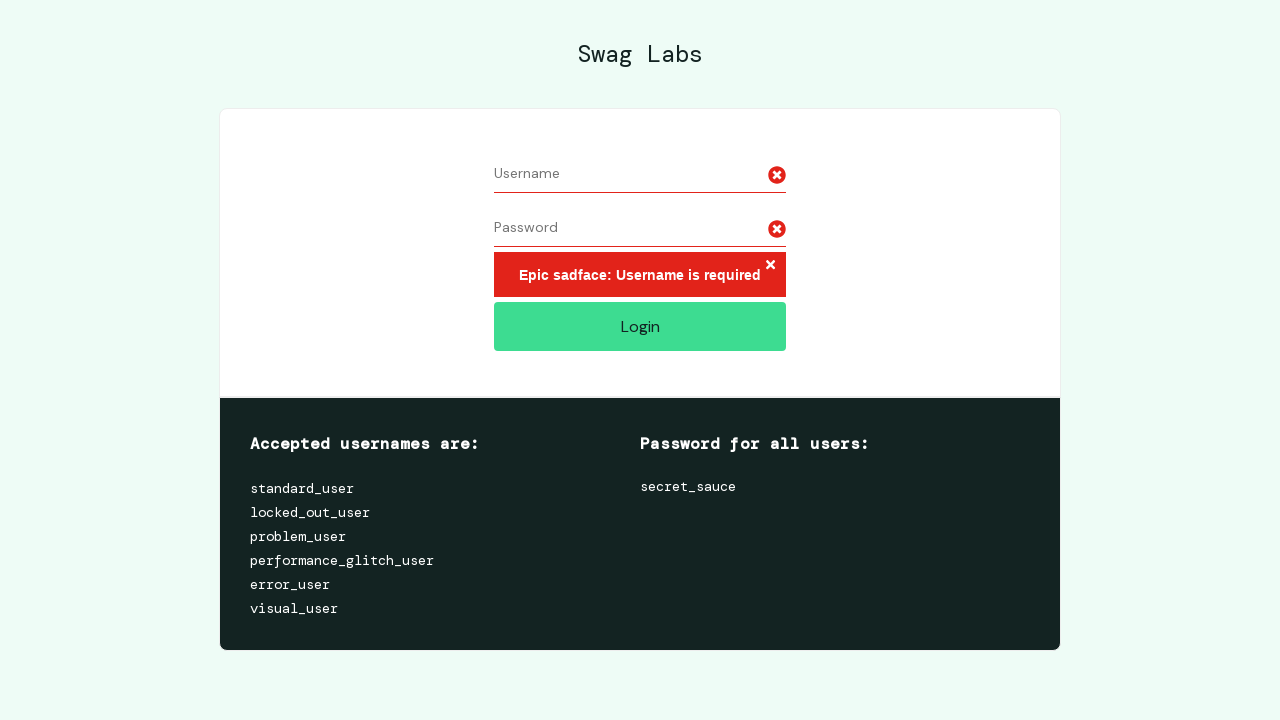

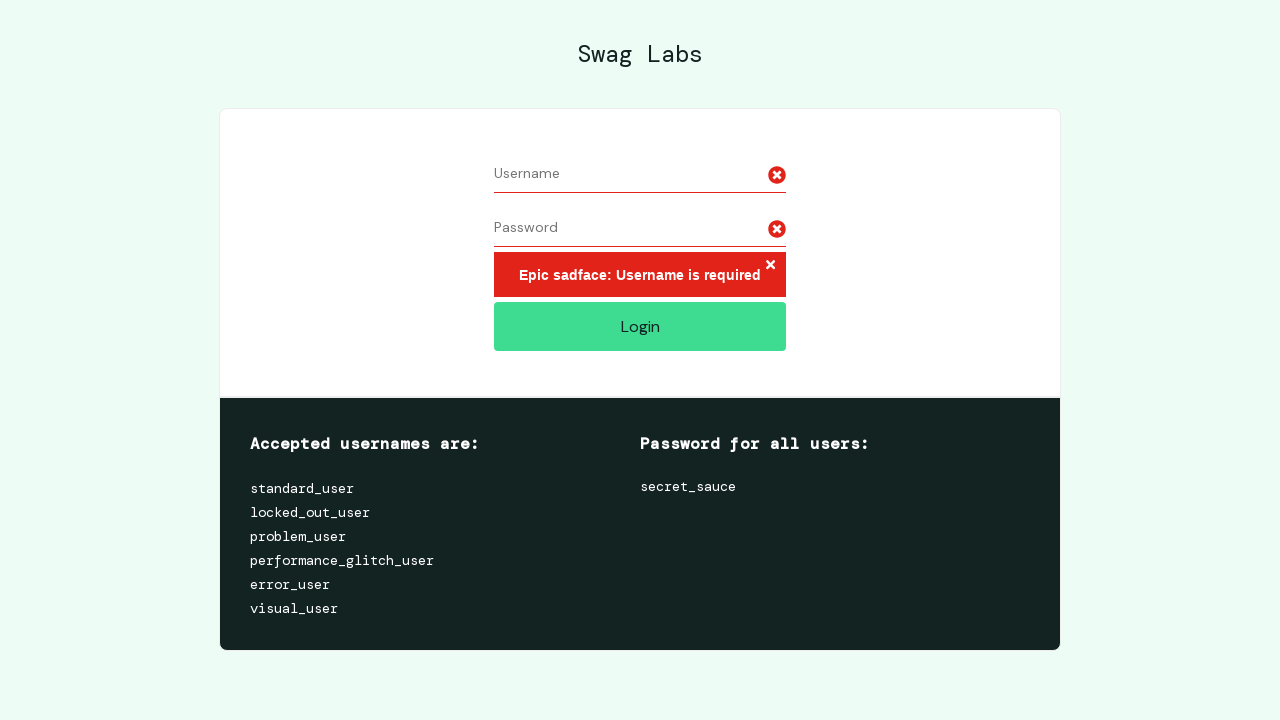